Tests login form error handling by entering invalid credentials and verifying the error message is displayed

Starting URL: https://the-internet.herokuapp.com

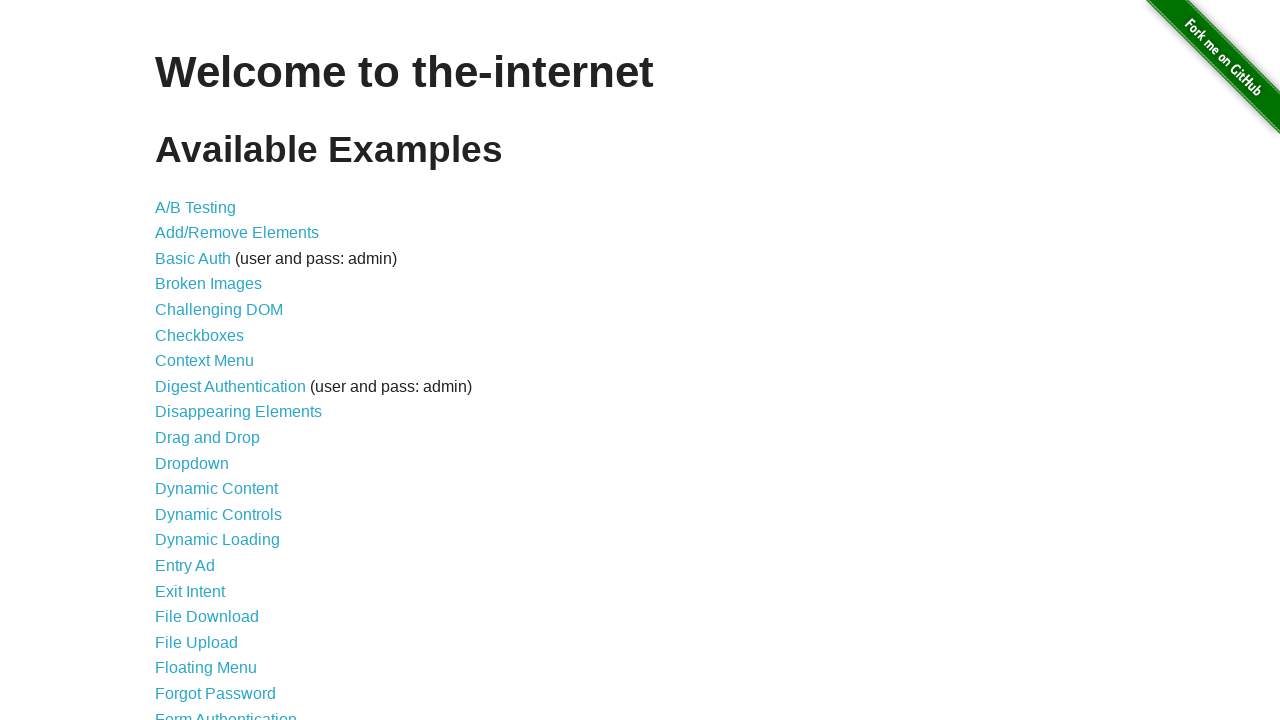

Clicked on Form Authentication link at (226, 712) on xpath=//a[text()='Form Authentication']
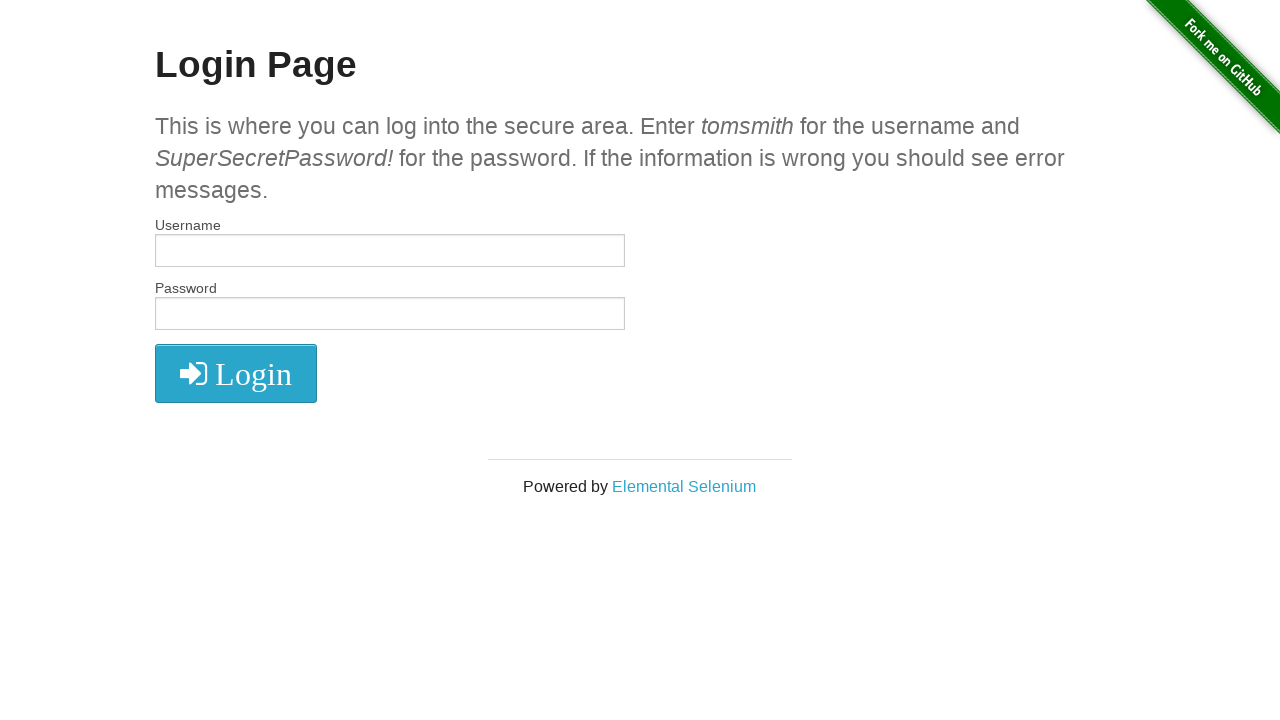

Entered invalid username 'invaliduser123' on input[name='username']
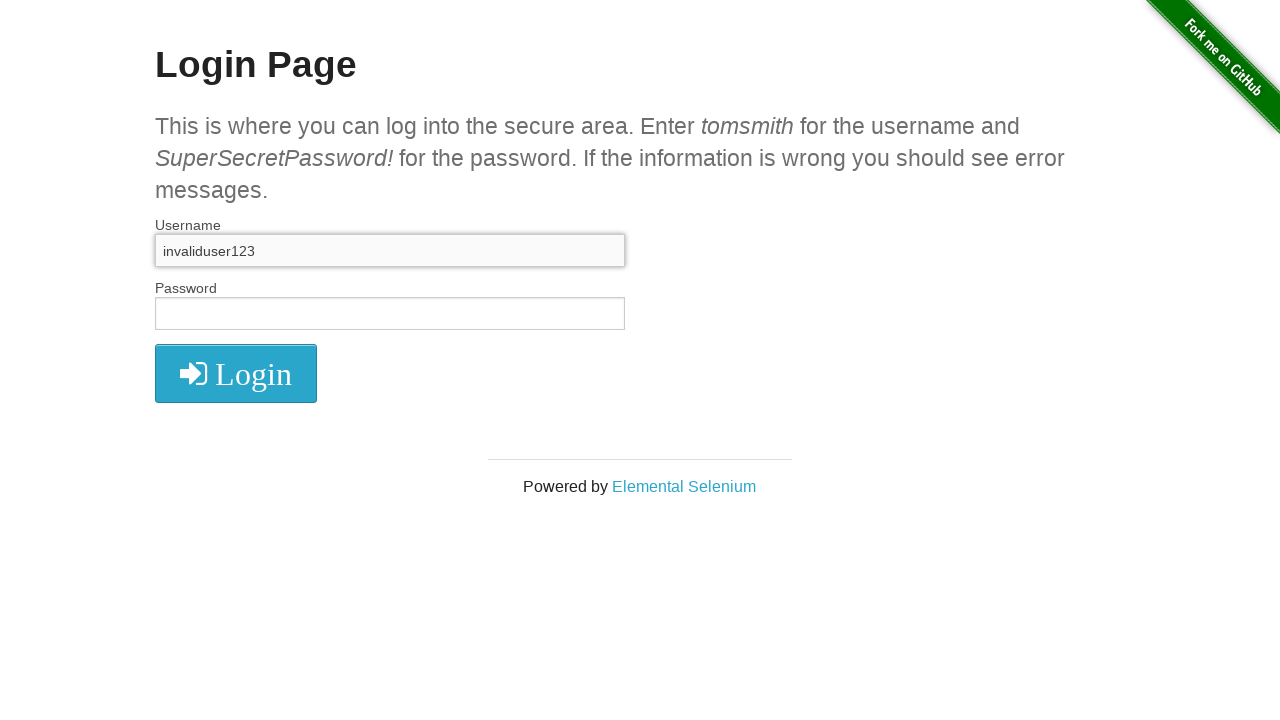

Entered invalid password 'wrongpassword456' on input[name='password']
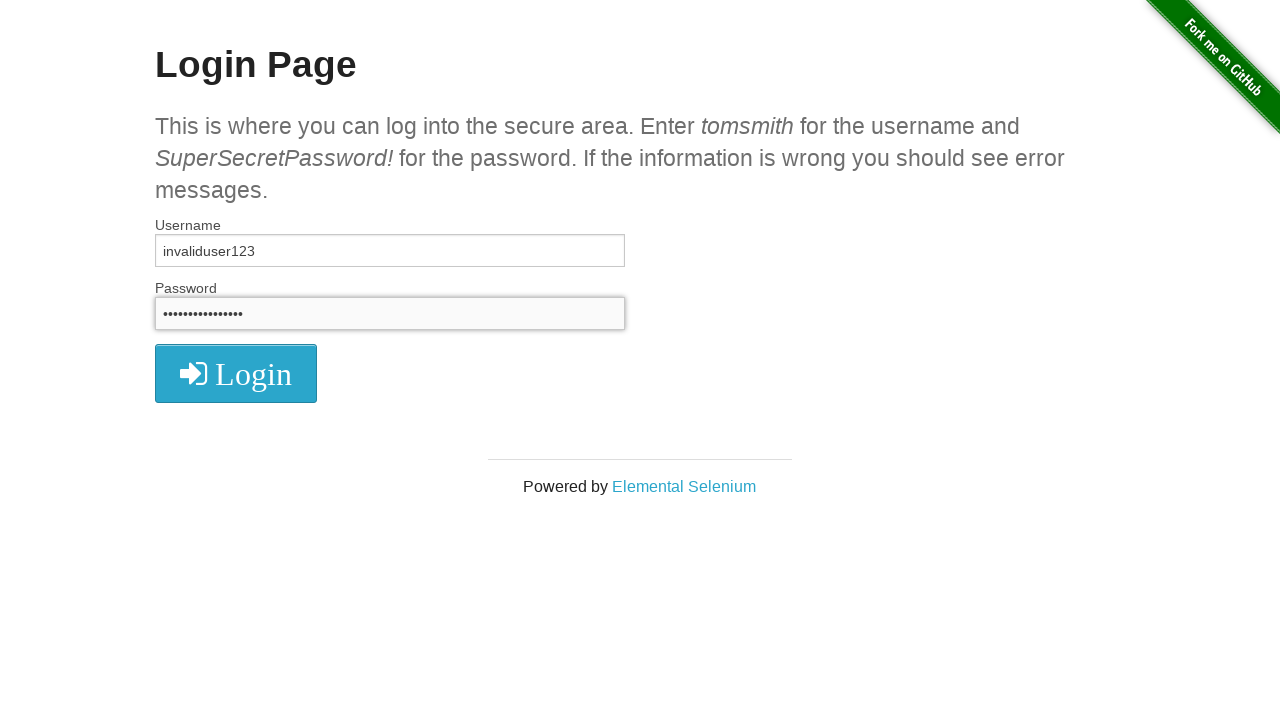

Clicked login button at (236, 373) on .radius
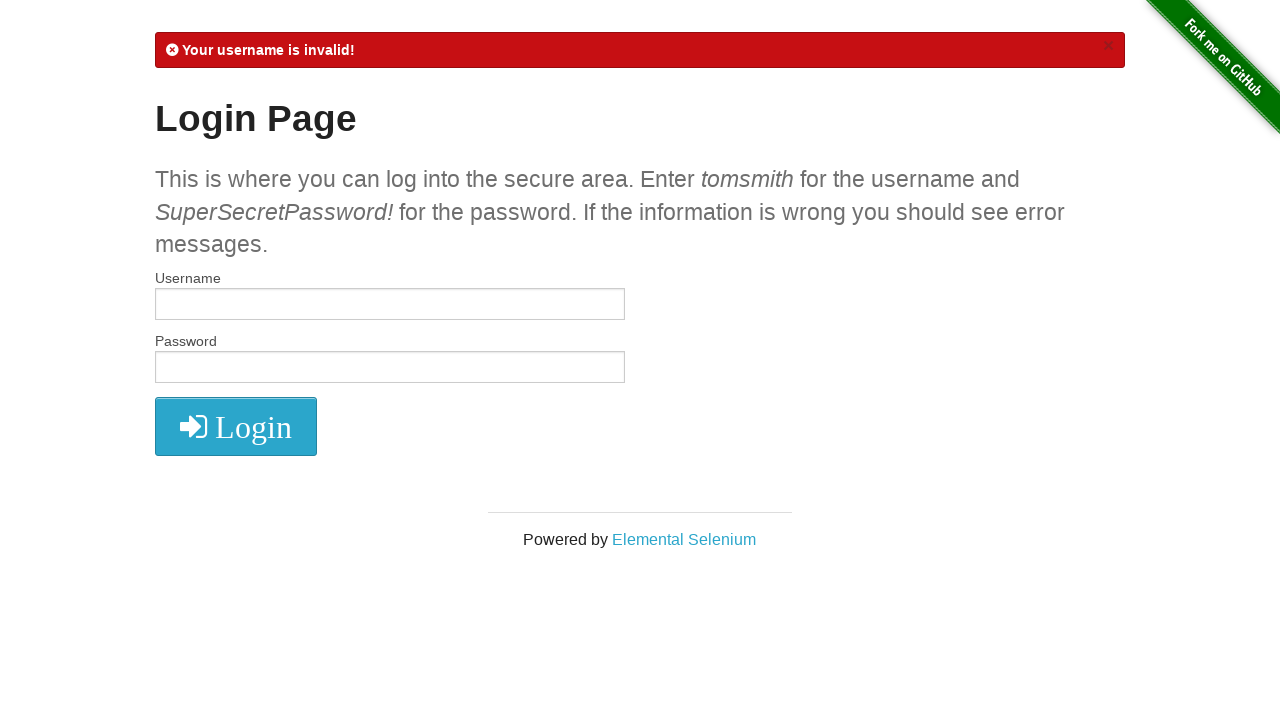

Error alert message appeared
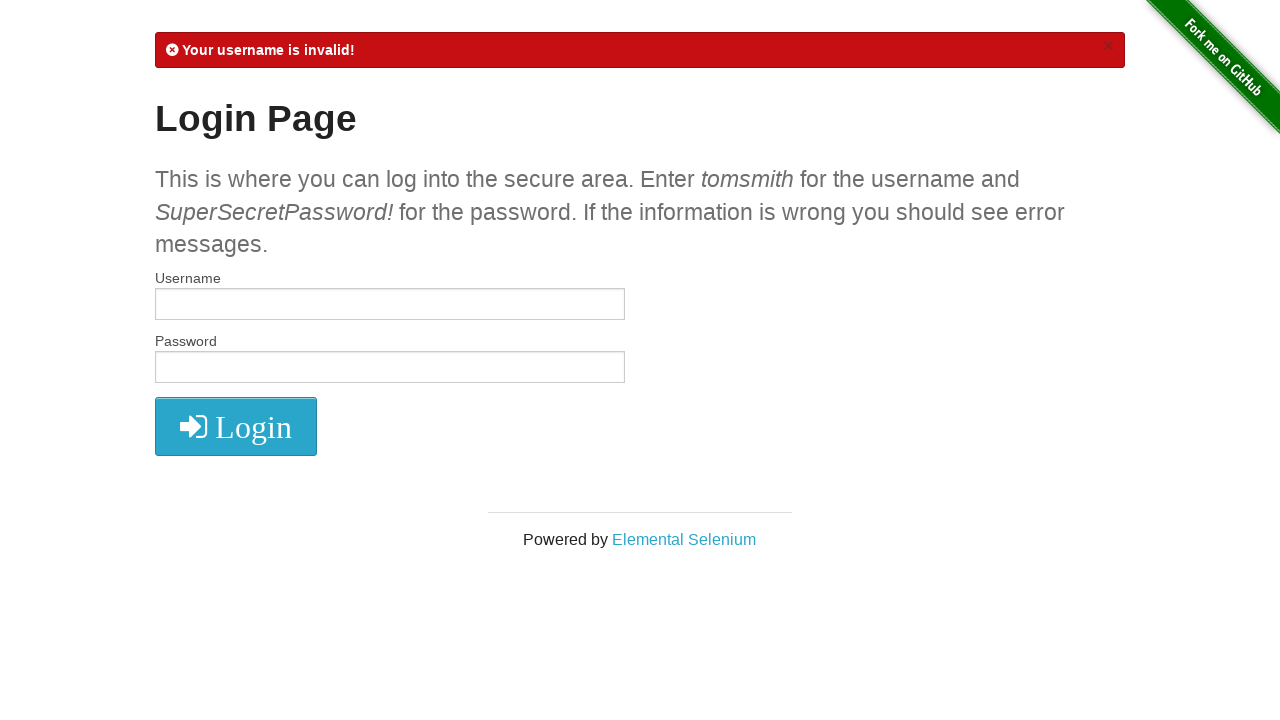

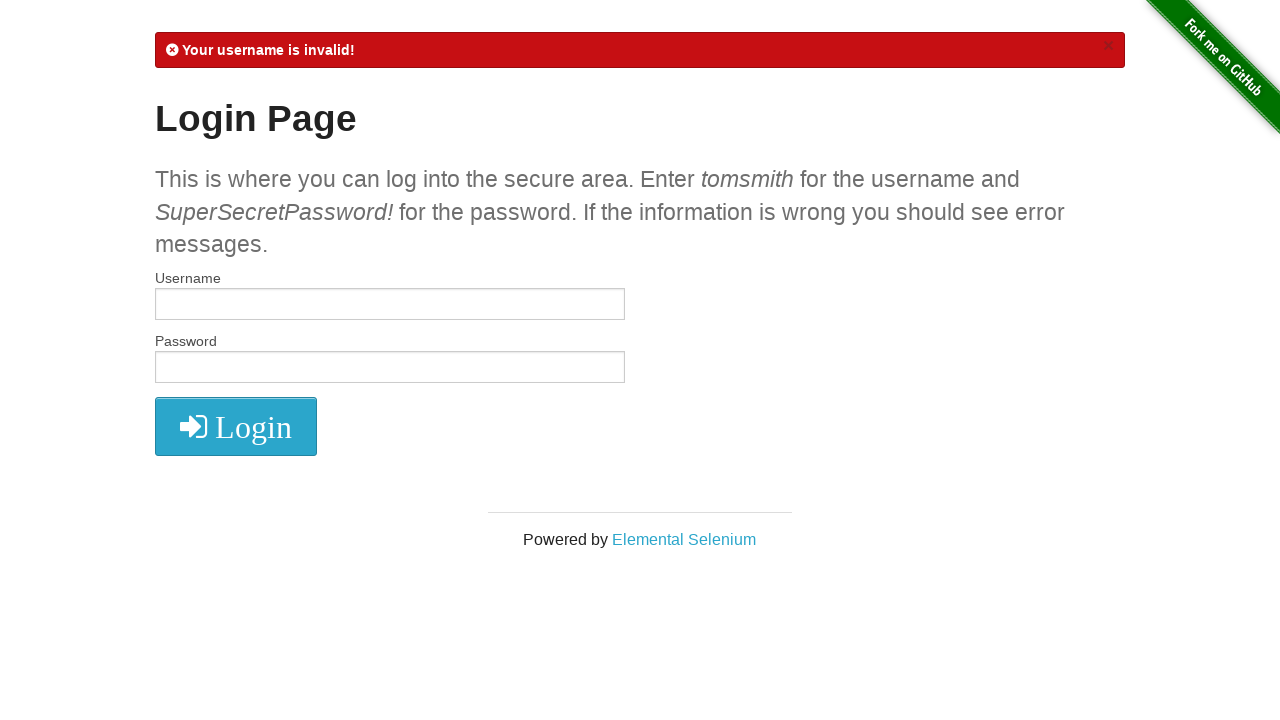